Tests a laminate flooring calculator by entering room dimensions (8x5m), laminate panel specs (150x100mm, 5 per pack, 40 rubles), selecting "By room length" layout direction, and verifying the calculated results.

Starting URL: https://masterskayapola.ru/kalkulyator/laminata.html

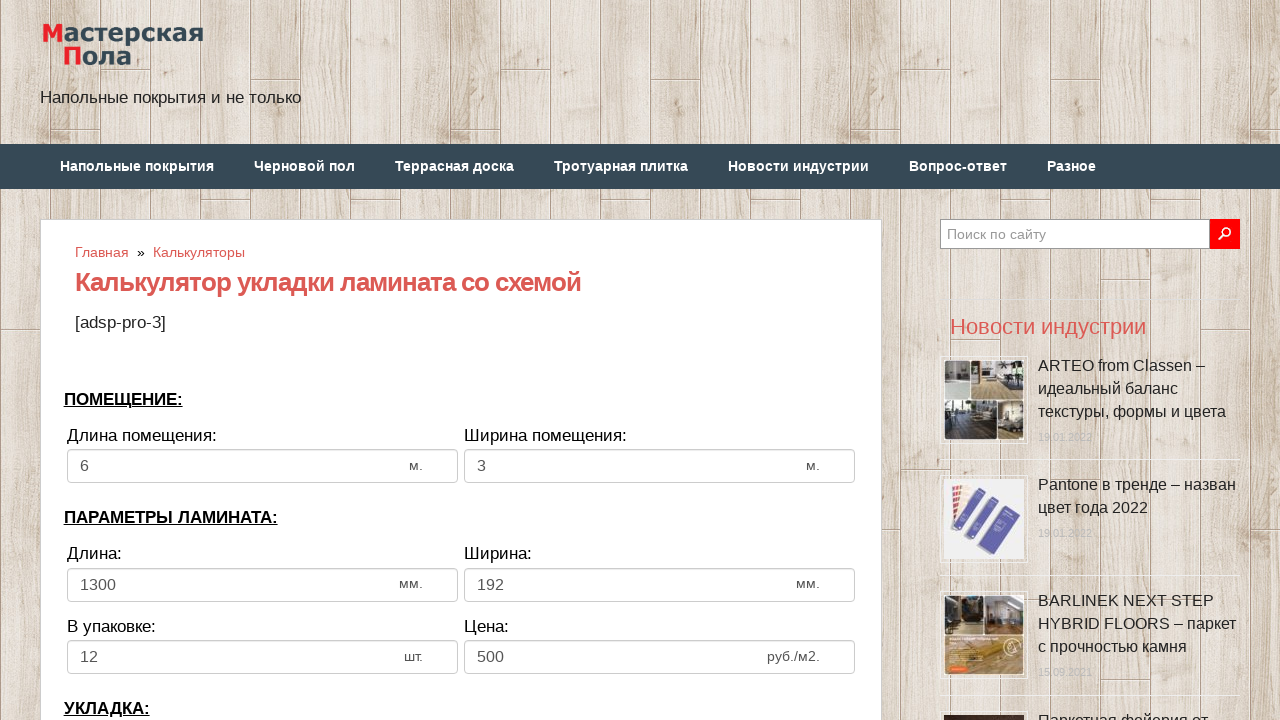

Cleared room width field on input[name='calc_roomwidth']
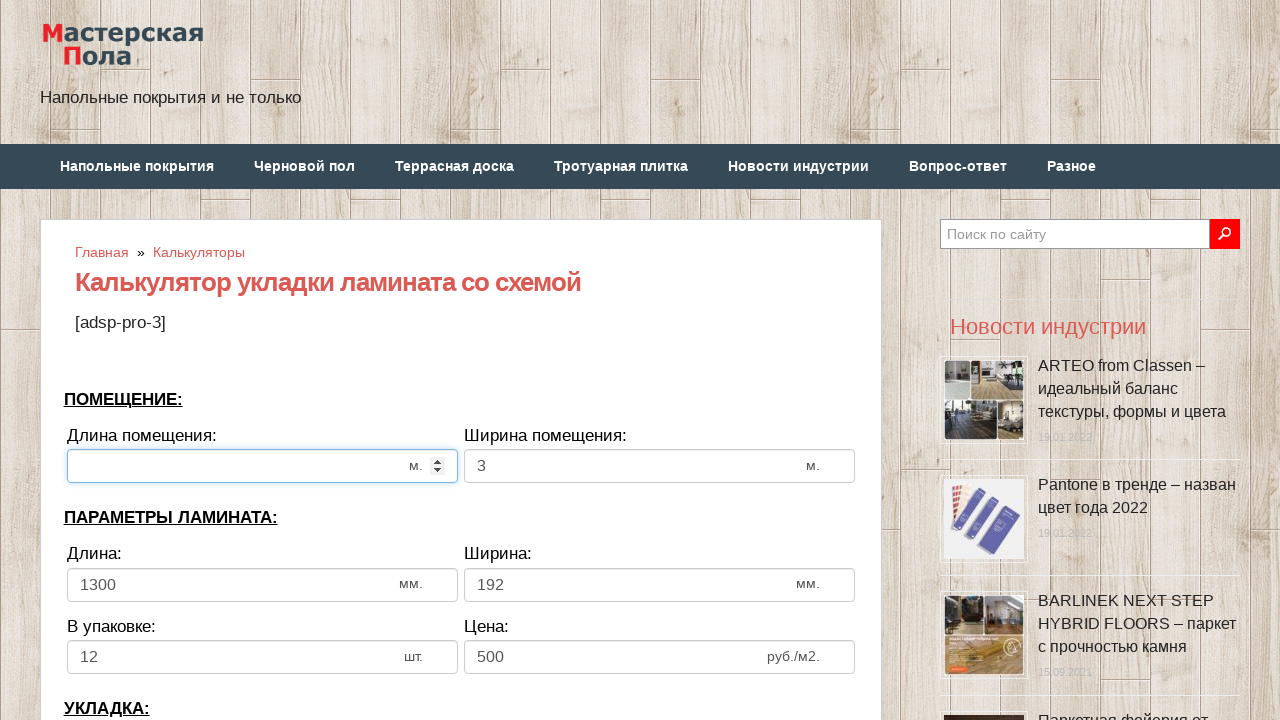

Entered room width value: 8 meters on input[name='calc_roomwidth']
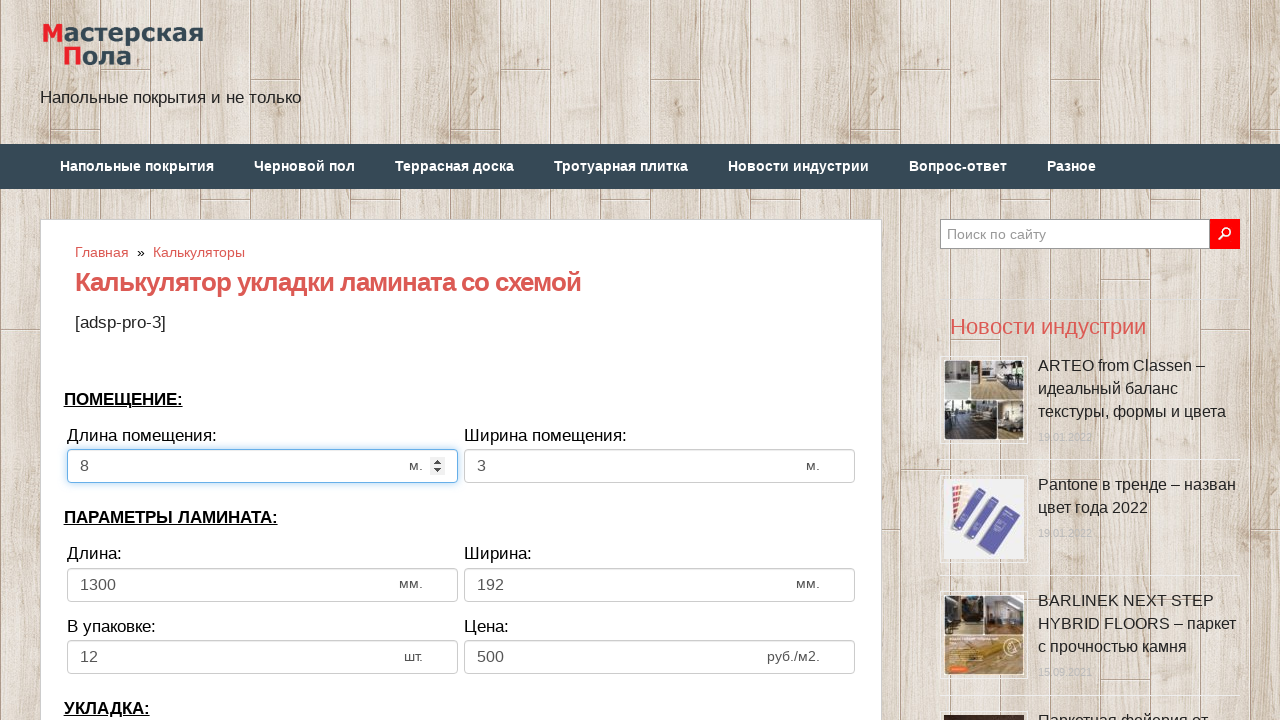

Cleared room height/length field on input[name='calc_roomheight']
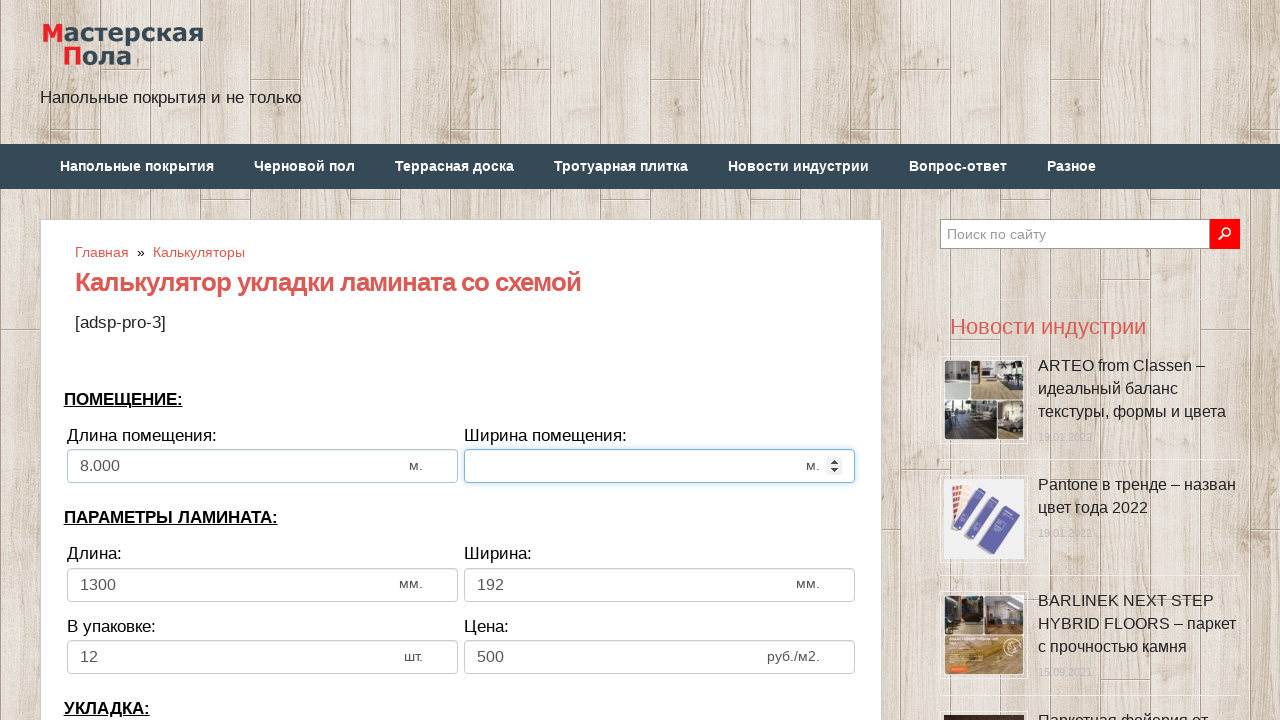

Entered room height/length value: 5 meters on input[name='calc_roomheight']
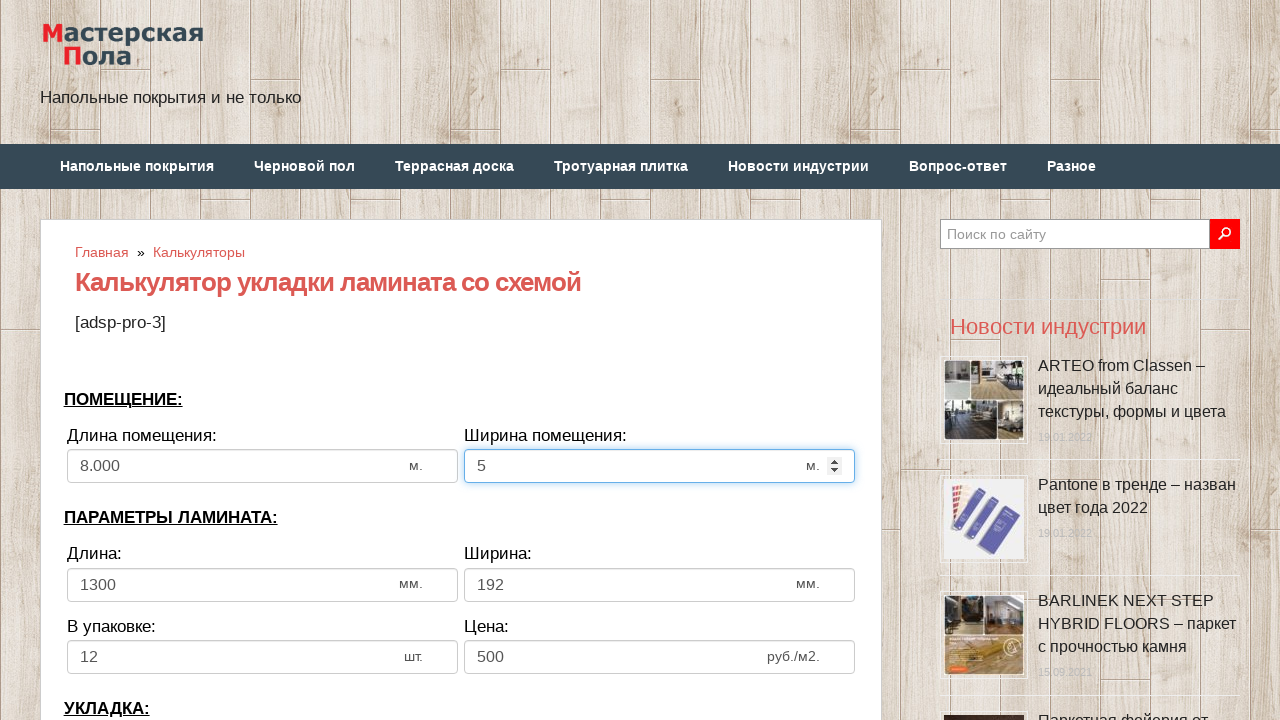

Cleared laminate panel width field on input[name='calc_lamwidth']
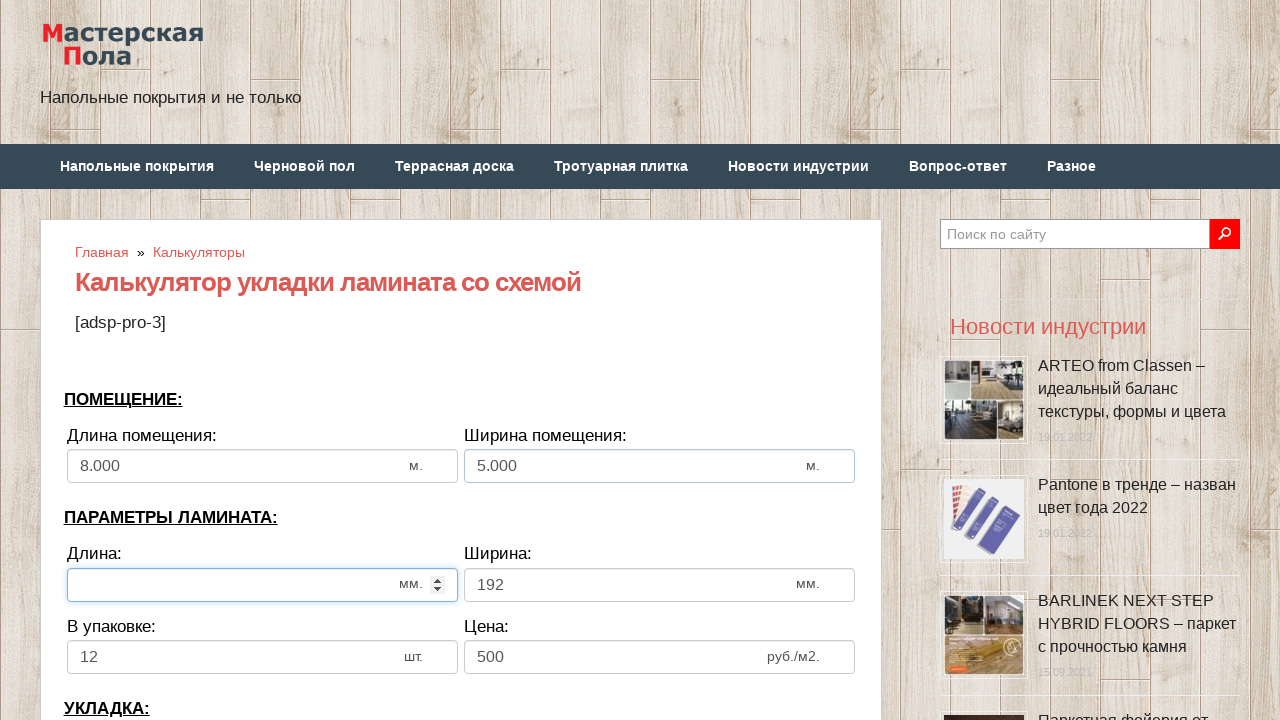

Entered laminate panel width: 150mm on input[name='calc_lamwidth']
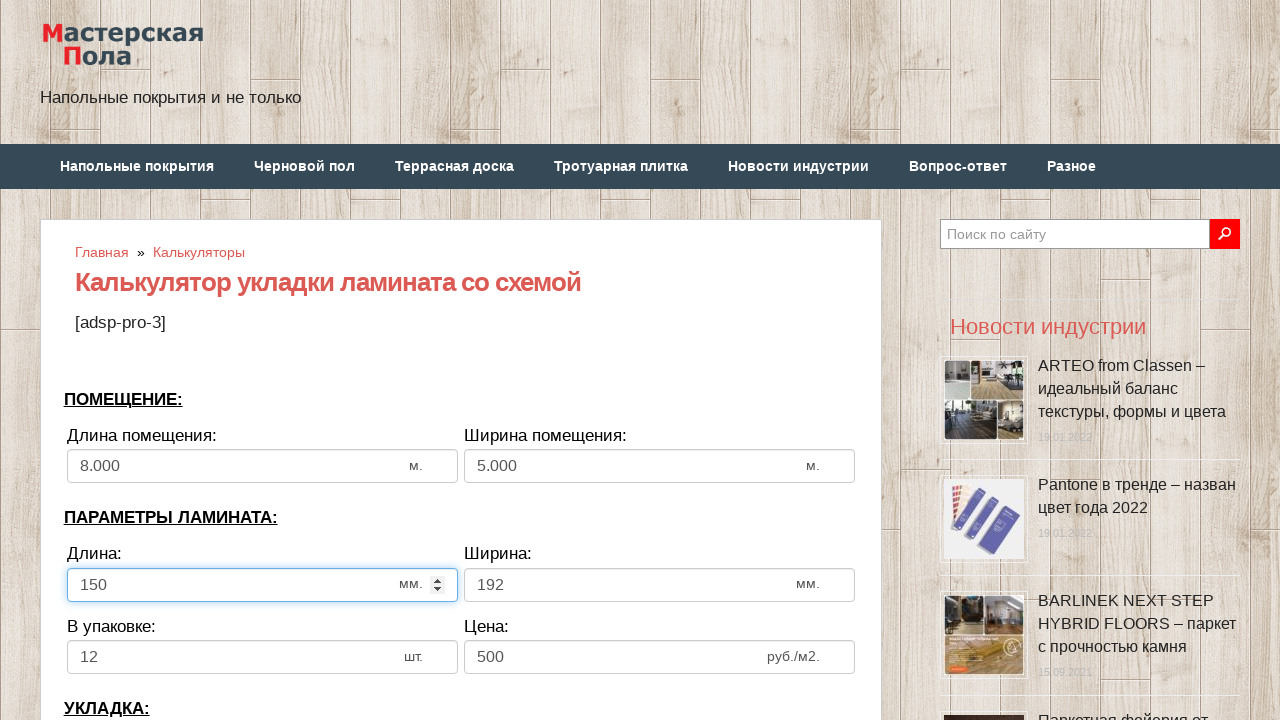

Cleared laminate panel height field on input[name='calc_lamheight']
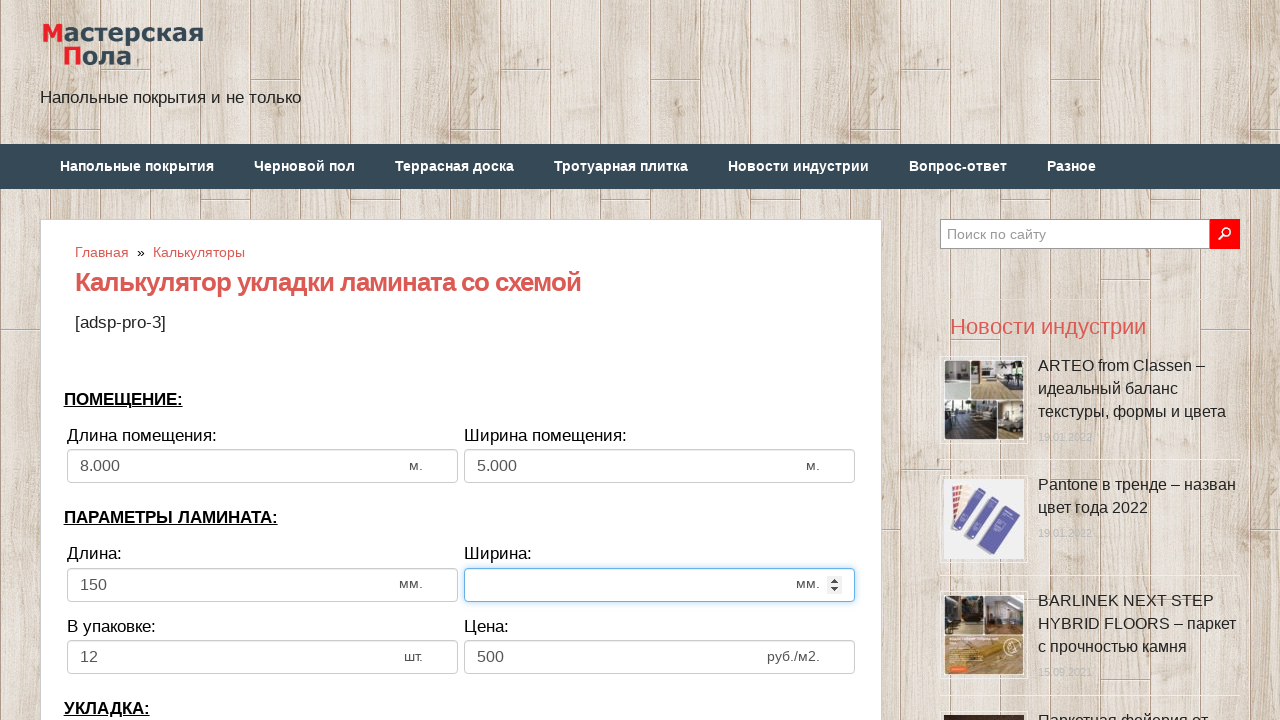

Entered laminate panel height: 100mm on input[name='calc_lamheight']
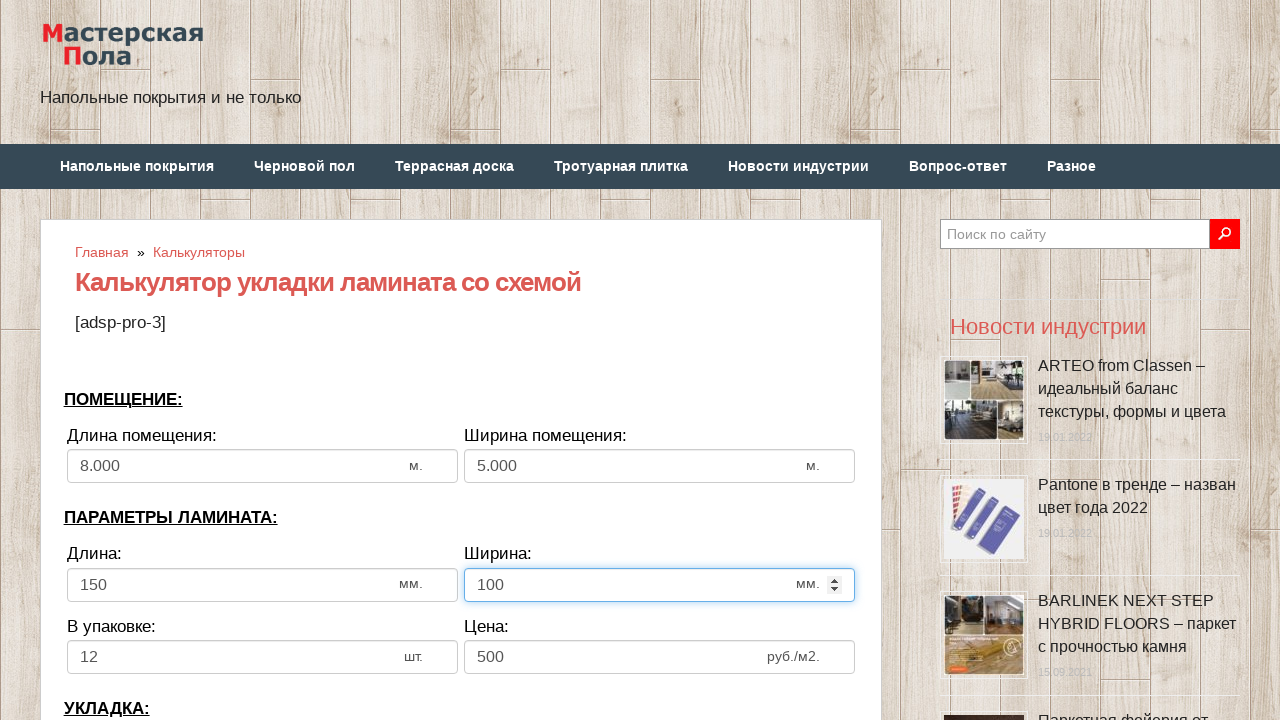

Cleared panels per pack field on input[name='calc_inpack']
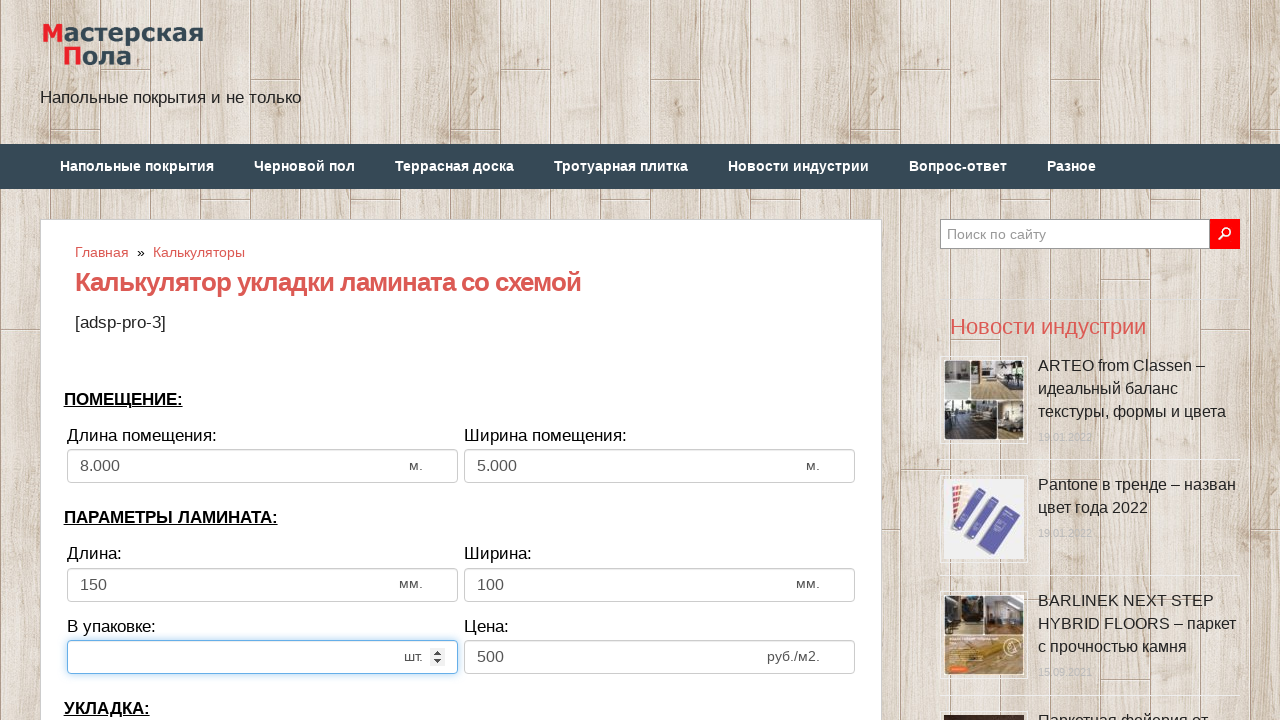

Entered panels per pack: 5 on input[name='calc_inpack']
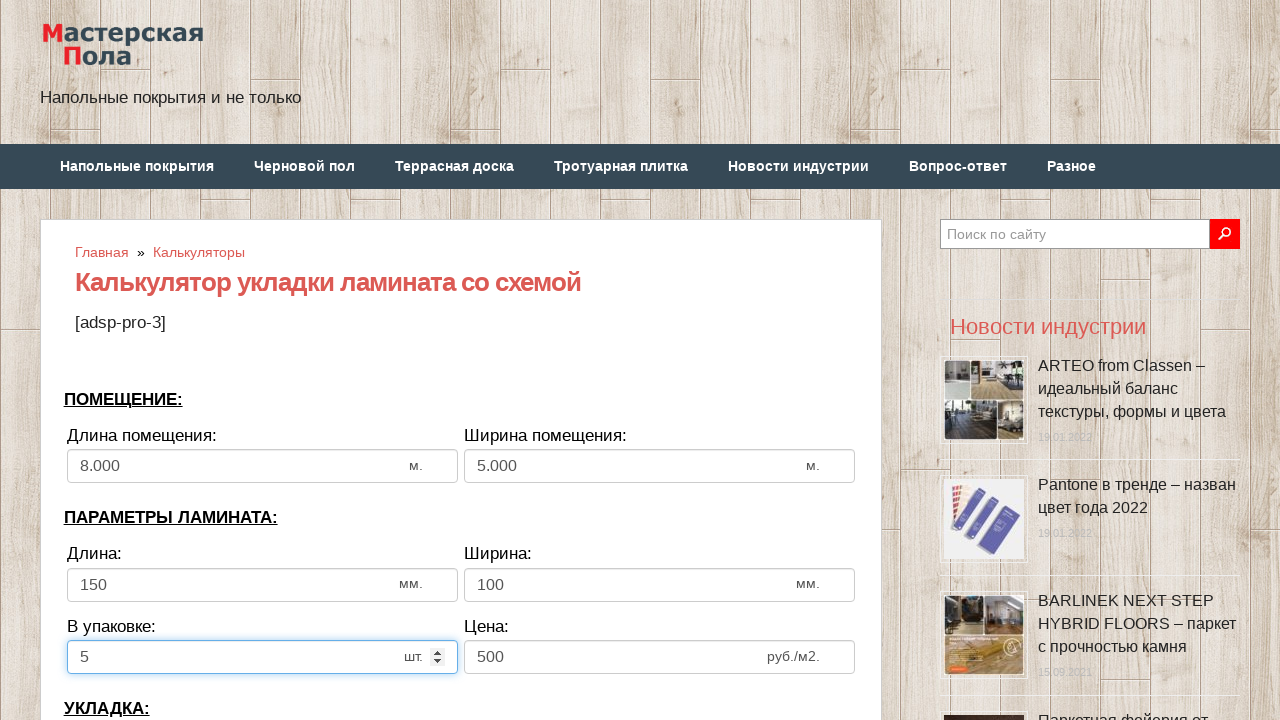

Cleared price field on input[name='calc_price']
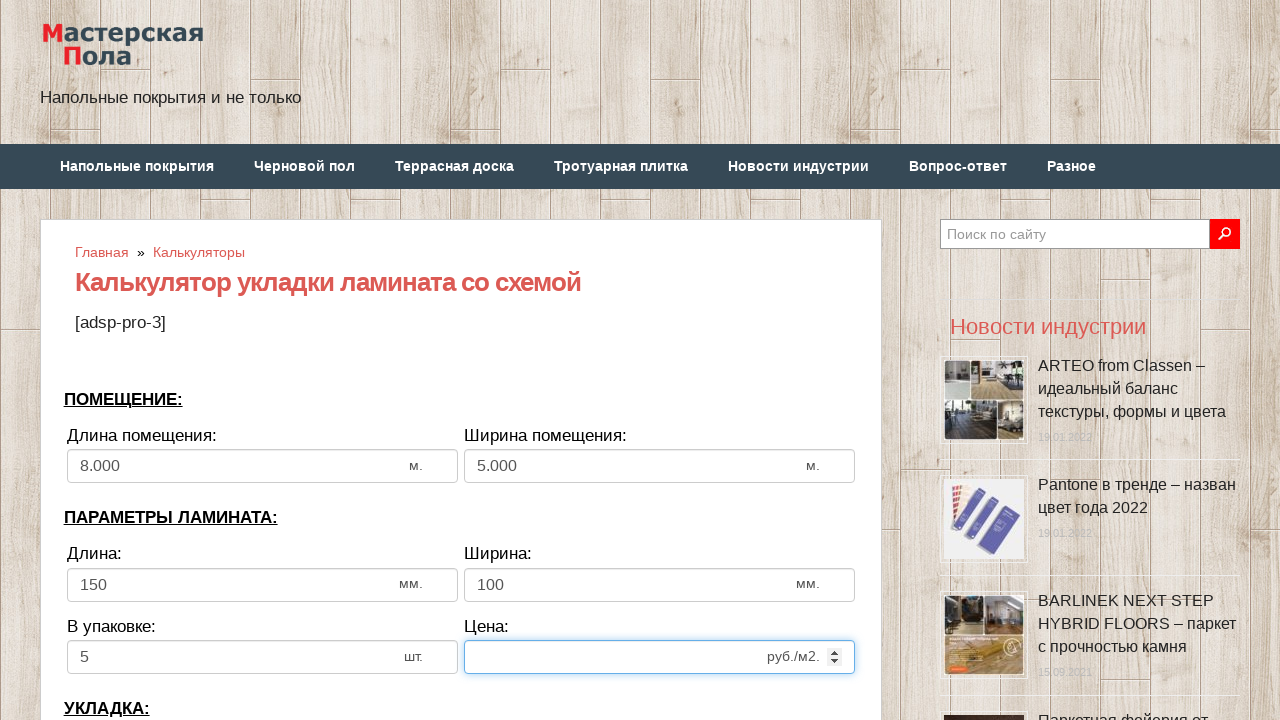

Entered price per pack: 40 rubles on input[name='calc_price']
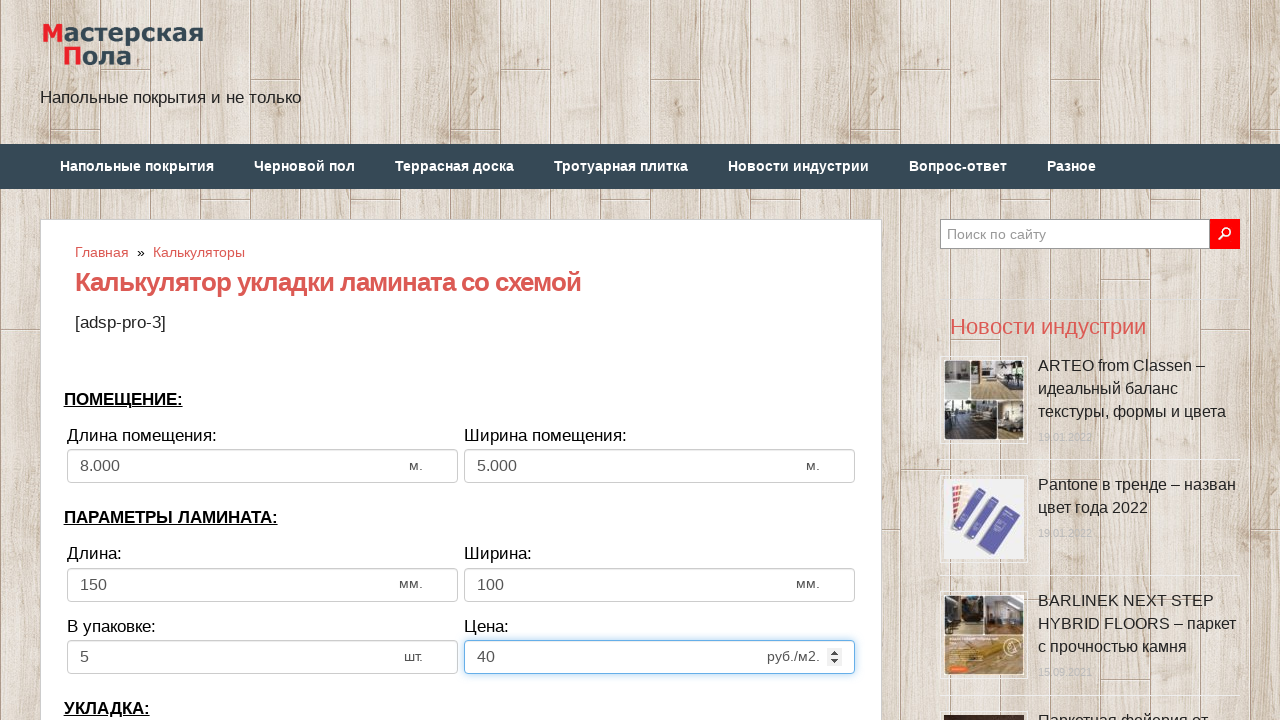

Selected laying direction: 'По длине комнаты' (By room length) on select[name='calc_direct']
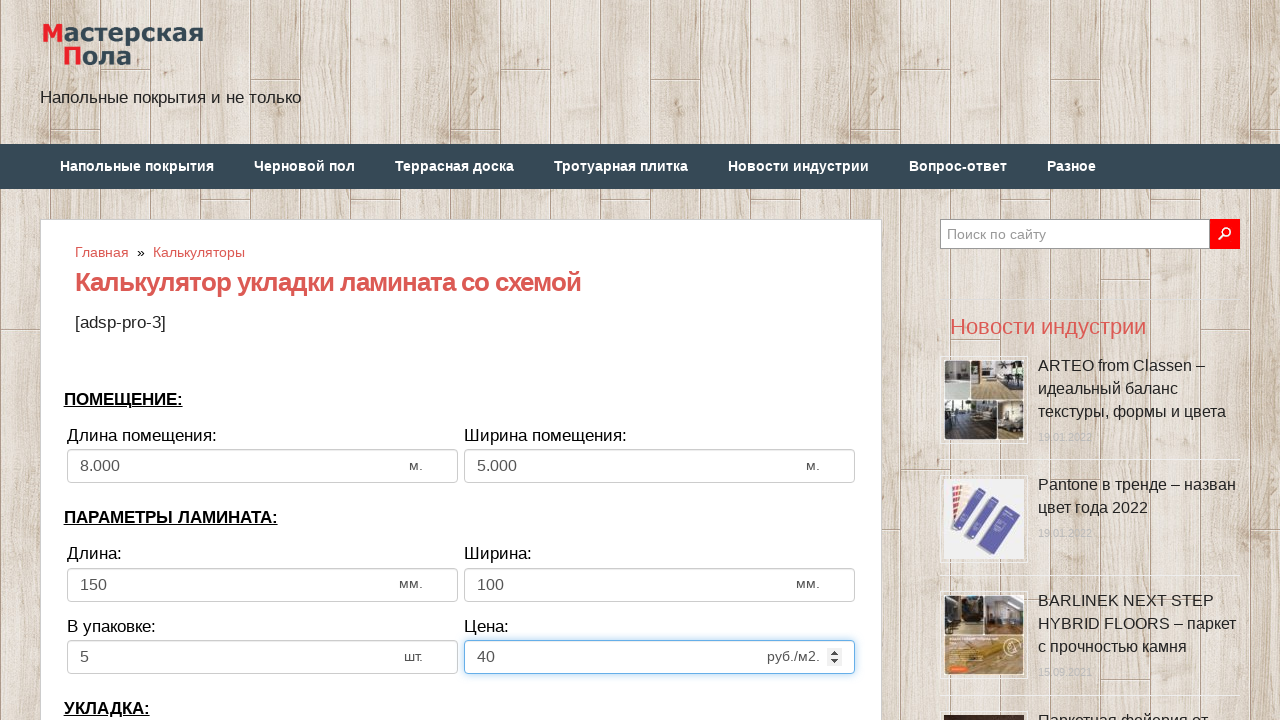

Cleared bias/offset field on input[name='calc_bias']
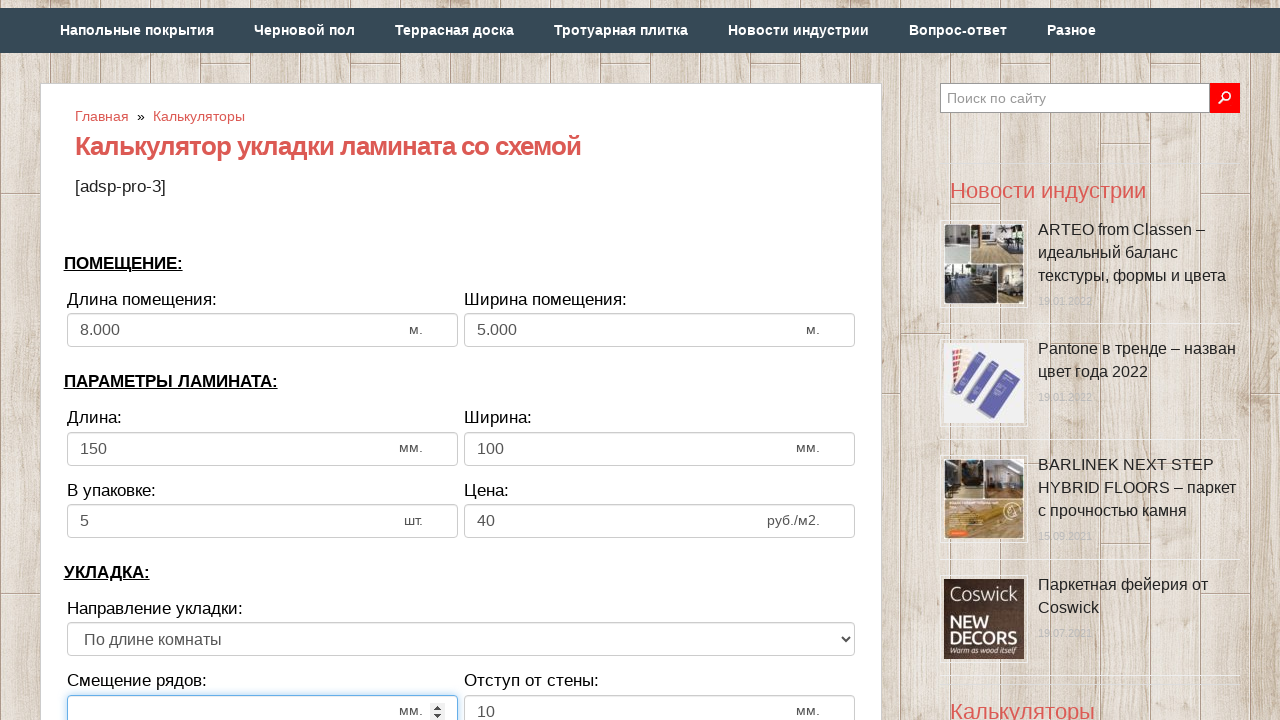

Entered bias/offset value: 2 on input[name='calc_bias']
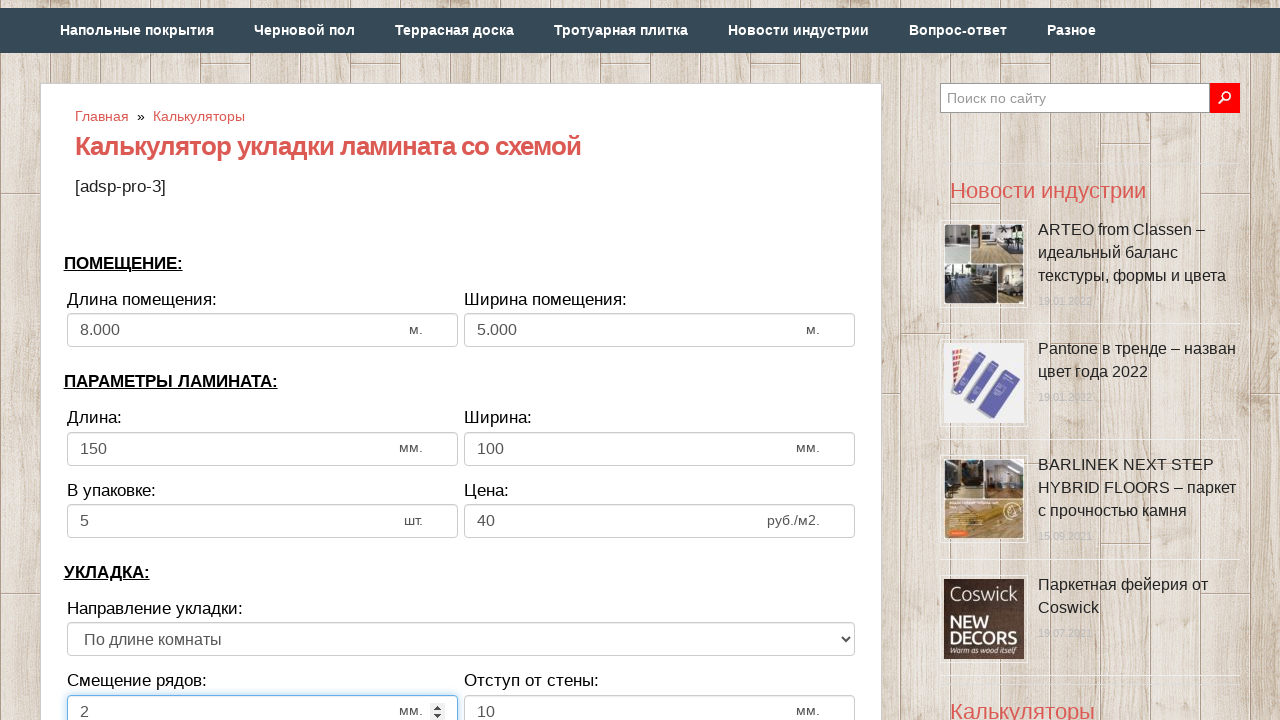

Cleared wall distance field on input[name='calc_walldist']
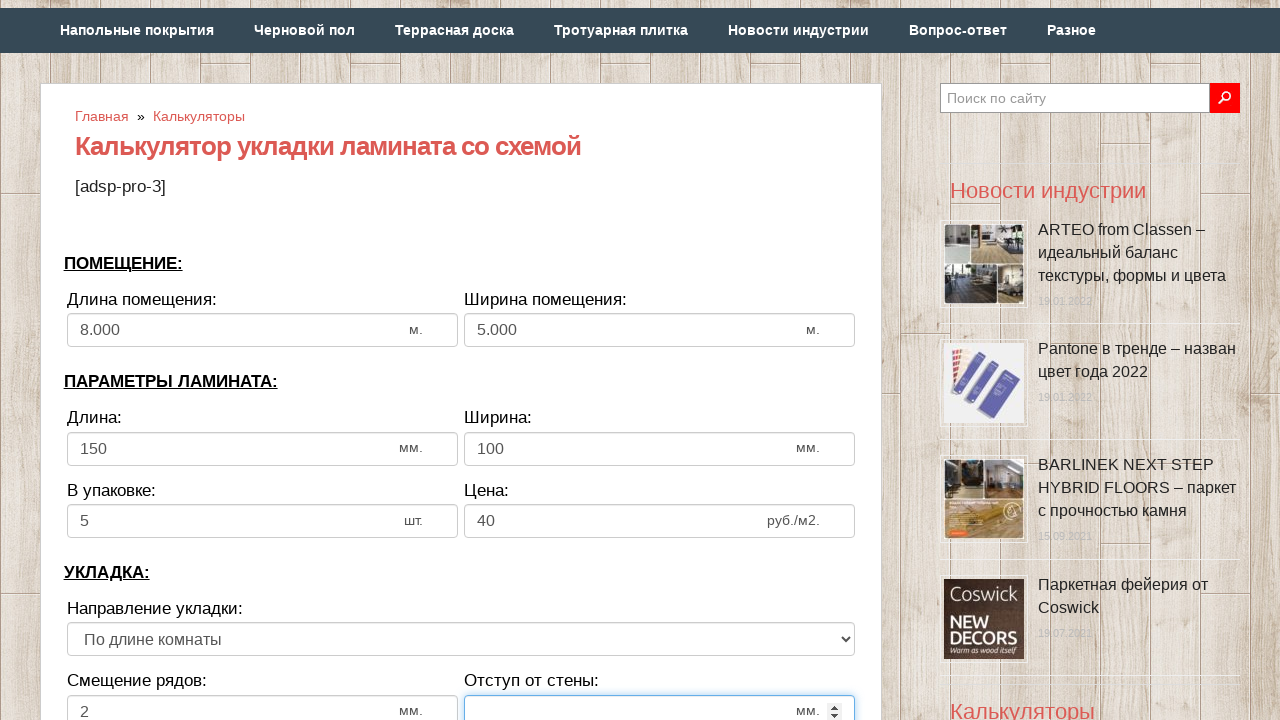

Entered wall distance value: 4 on input[name='calc_walldist']
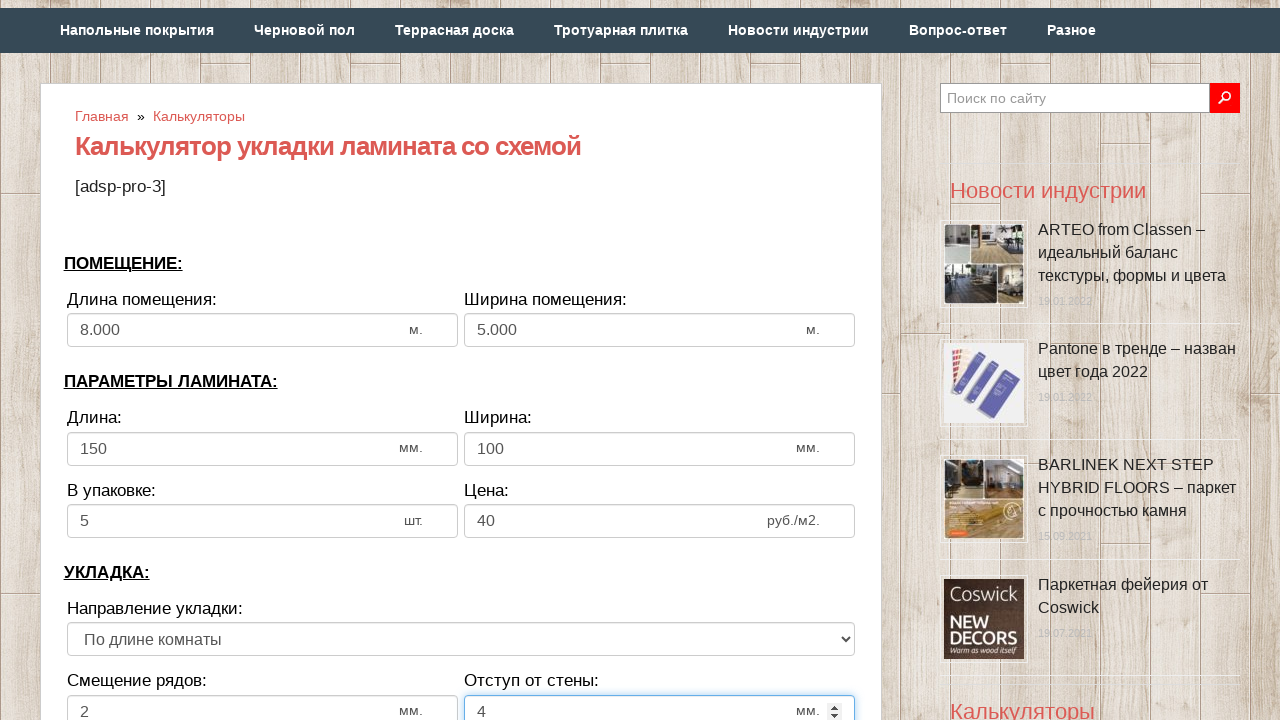

Clicked calculate button at (461, 361) on input[value='Рассчитать']
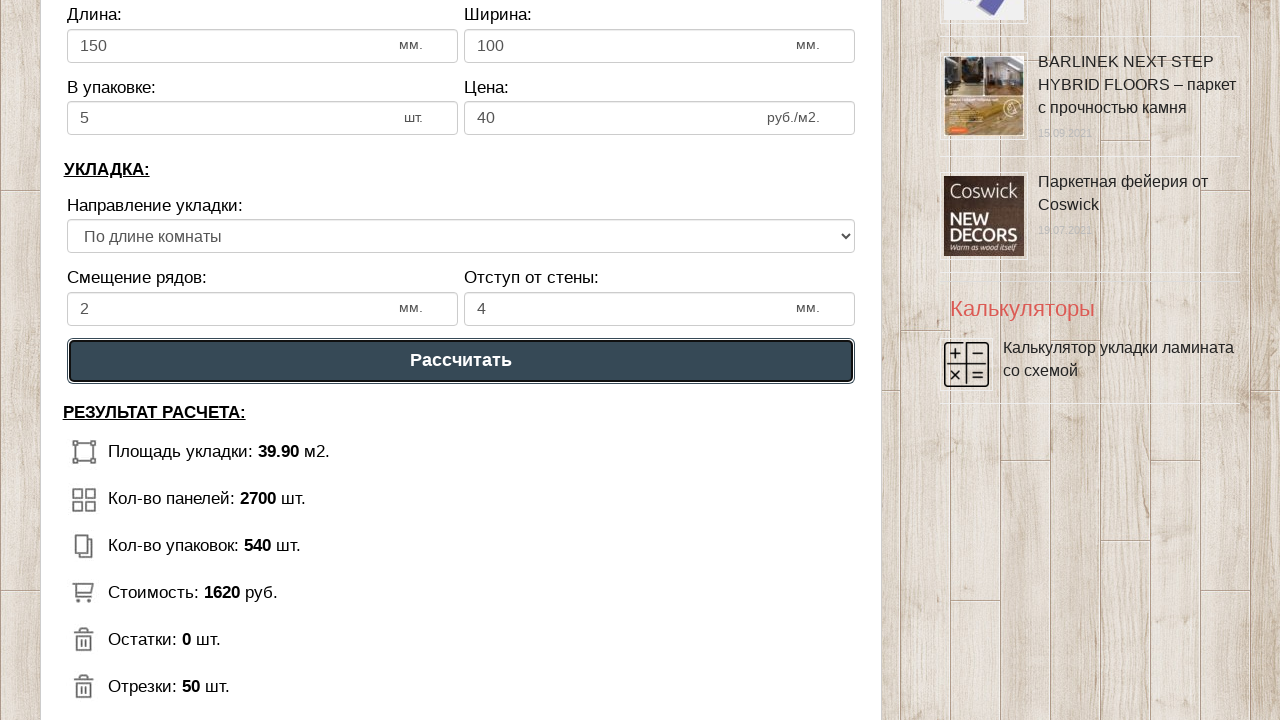

Results appeared on page
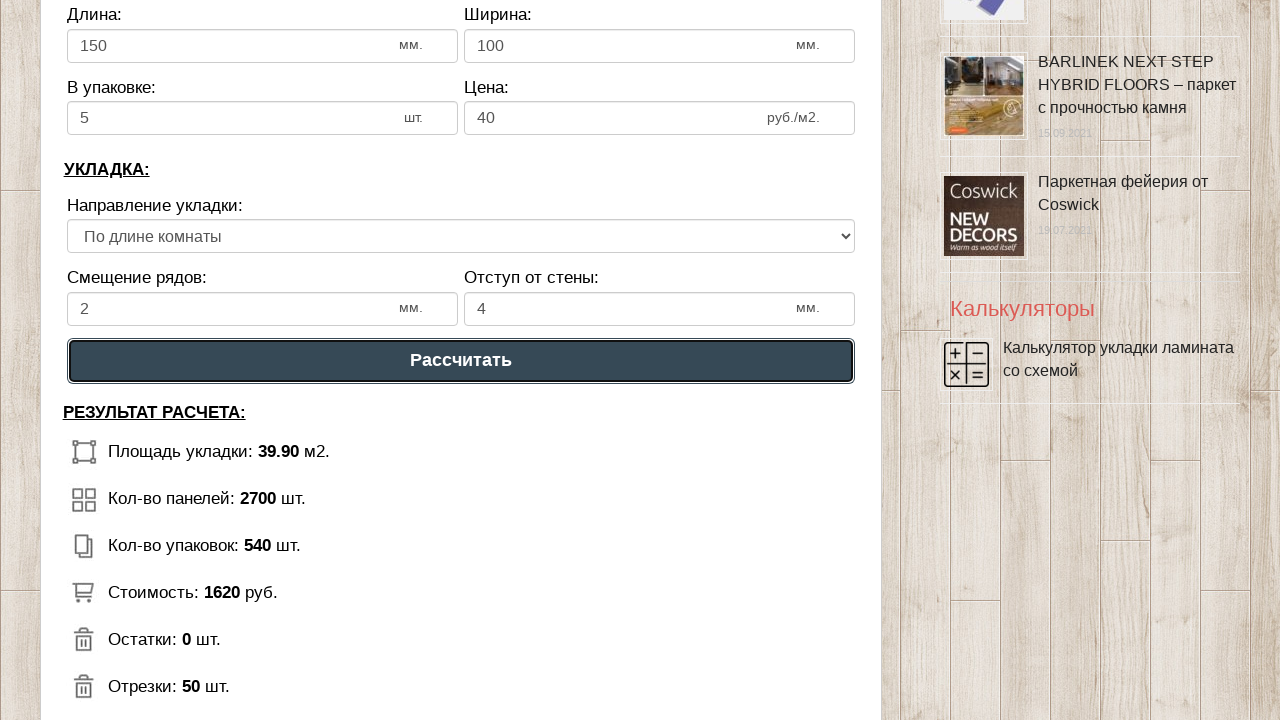

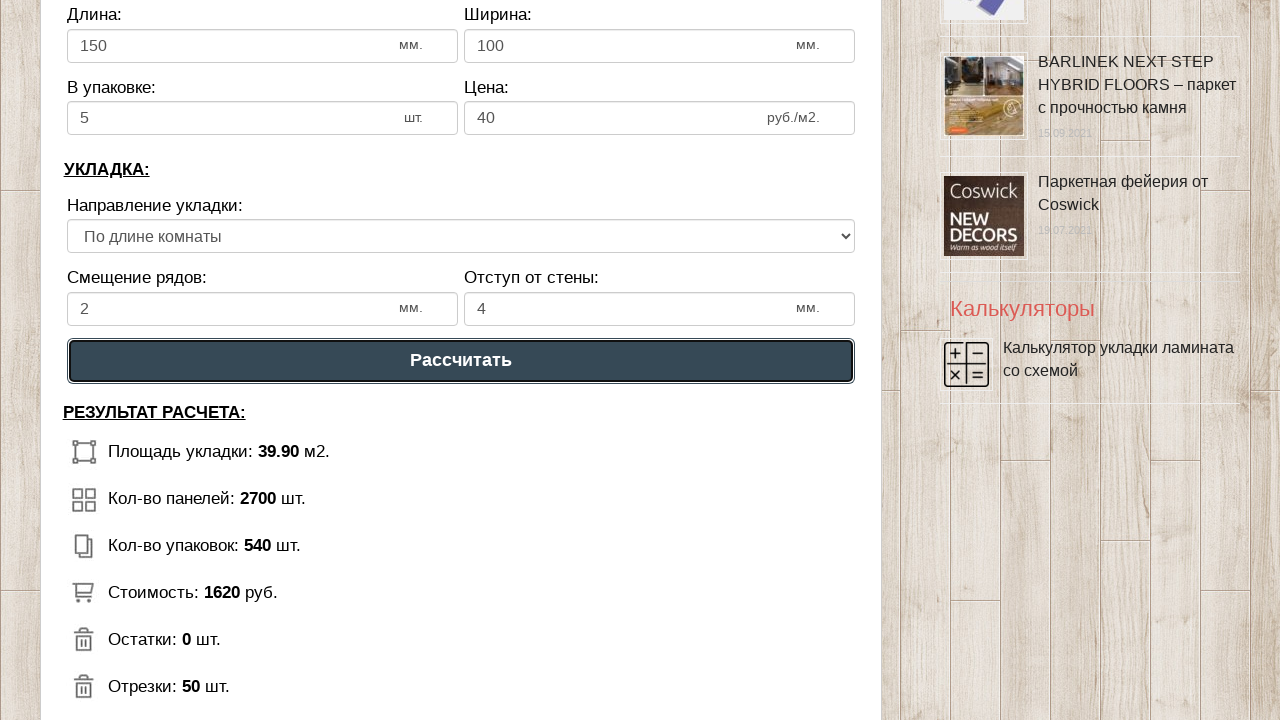